Navigates to ImpactGuru website and retrieves the page title to verify the page loads correctly

Starting URL: https://www.impactguru.com/

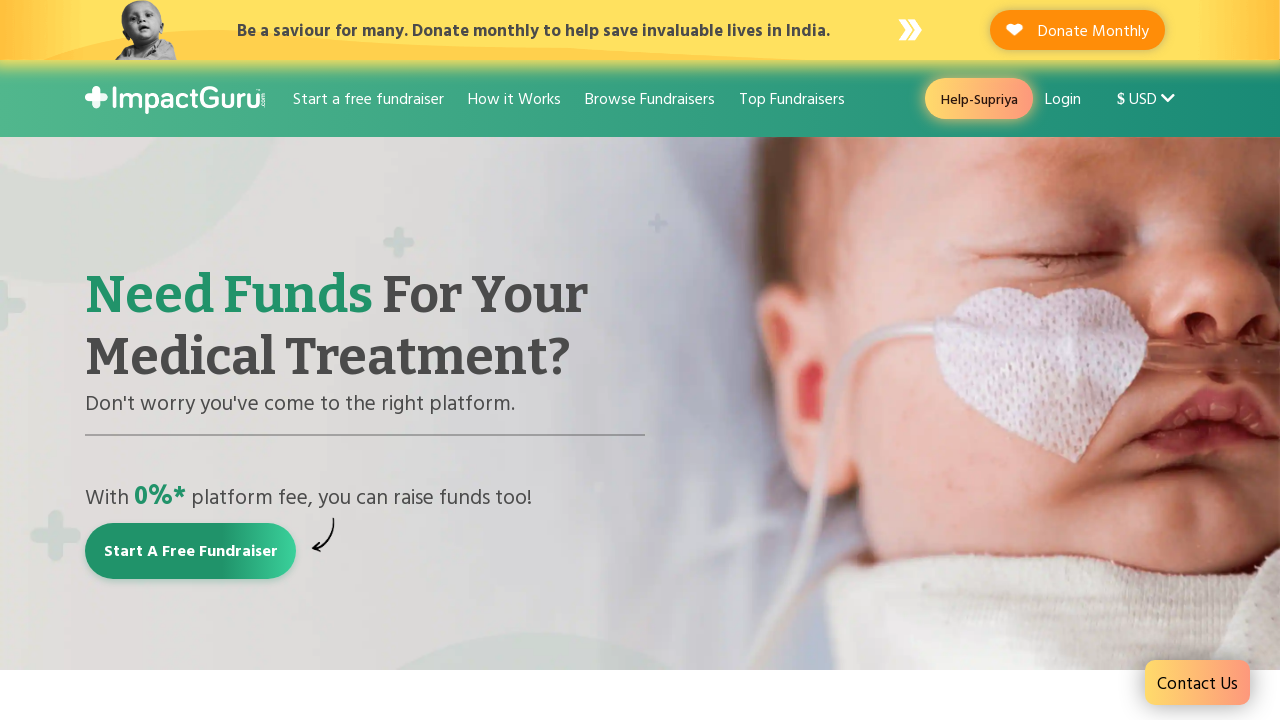

Waited for page DOM to load on ImpactGuru website
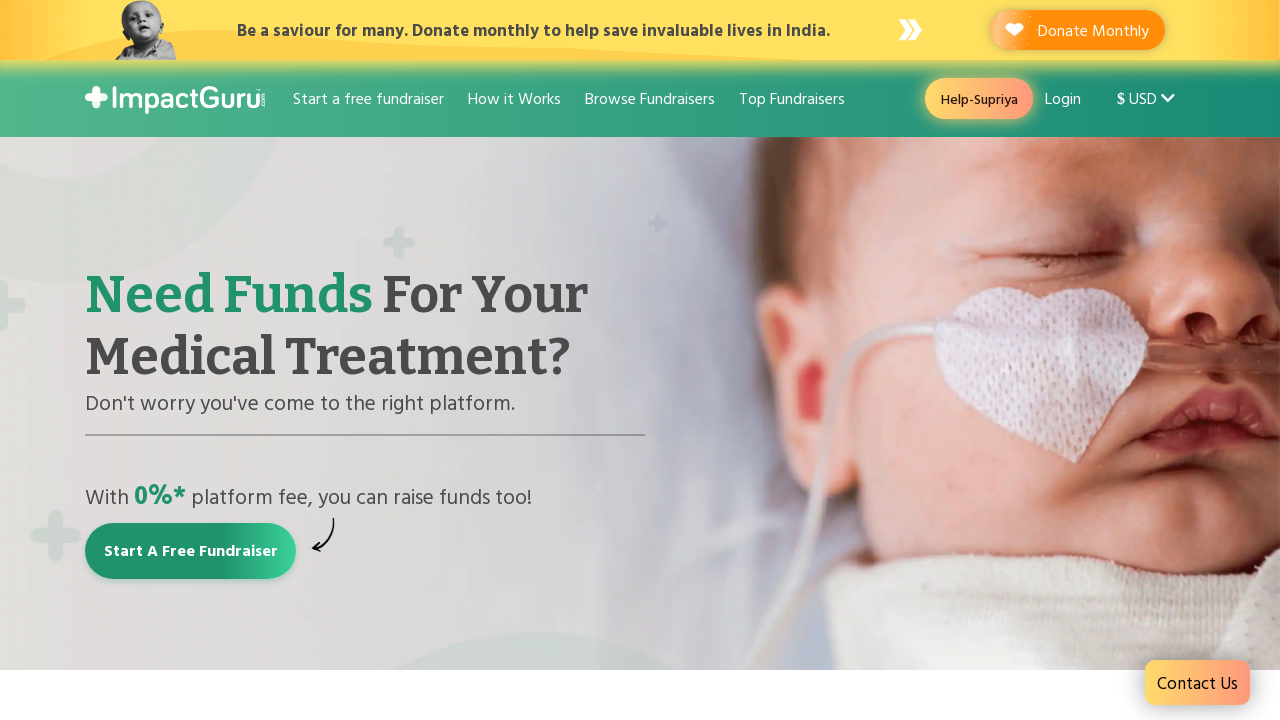

Retrieved page title: Raise money online for medical treatment: Crowdfunding India
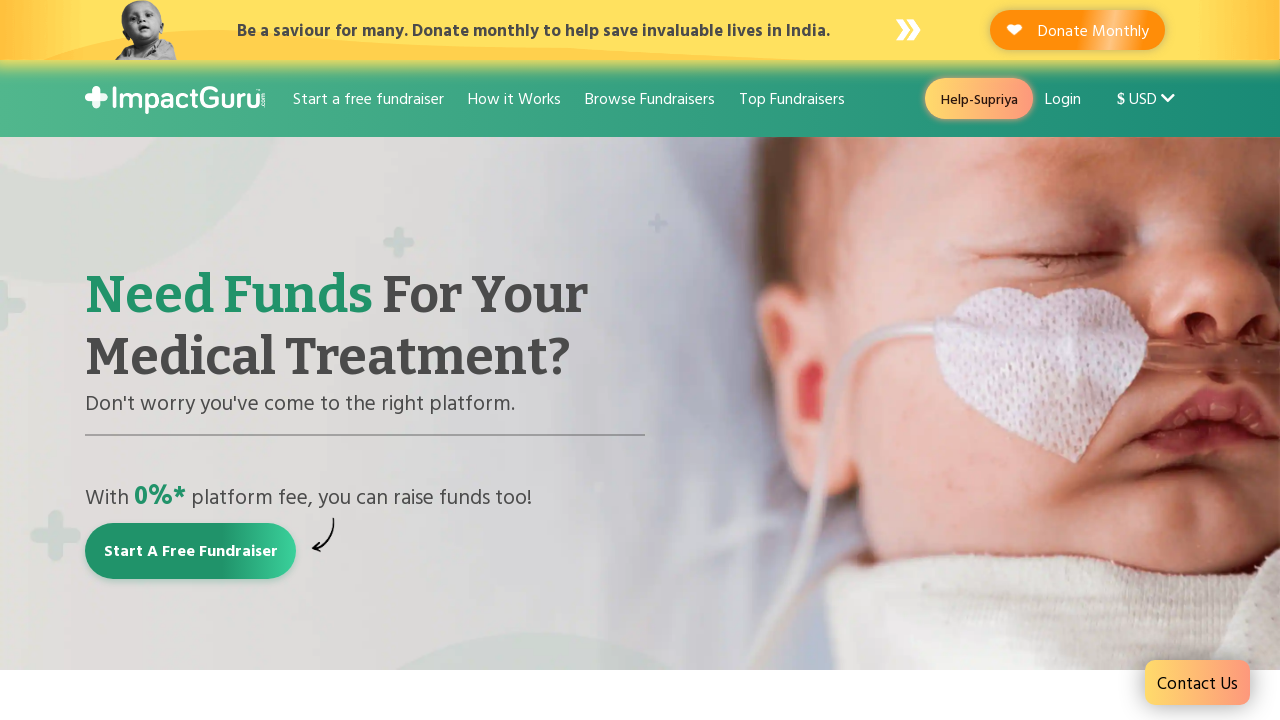

Printed page title to console: Raise money online for medical treatment: Crowdfunding India
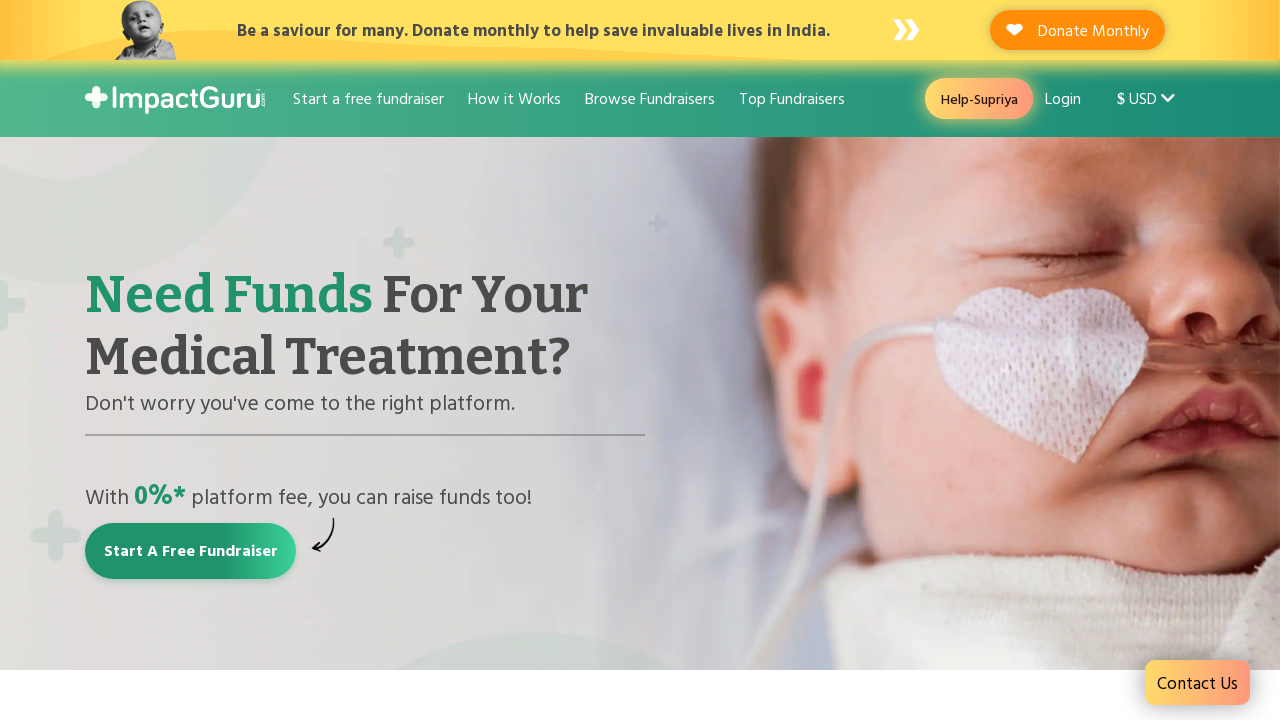

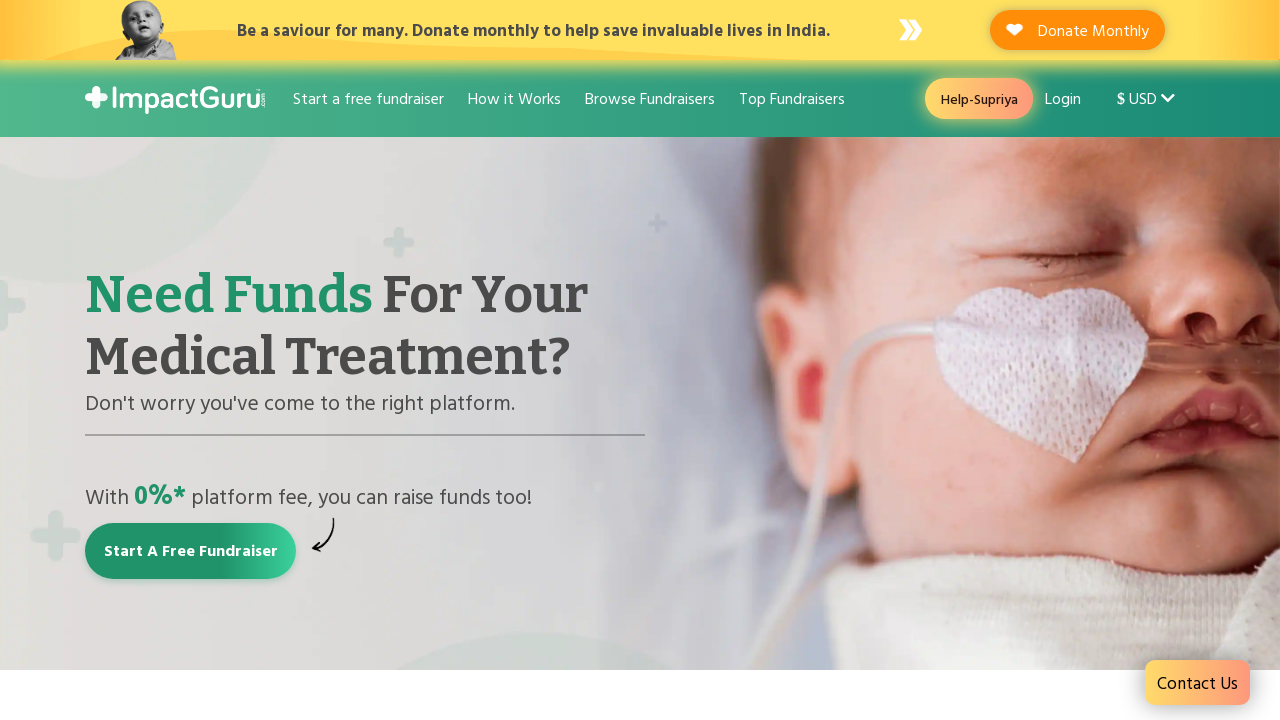